Tests connectivity to the OrangeHRM demo site by verifying the page loads successfully with HTTP 200 status and checking the page title contains "OrangeHRM".

Starting URL: https://opensource-demo.orangehrmlive.com/web/index.php/auth/login

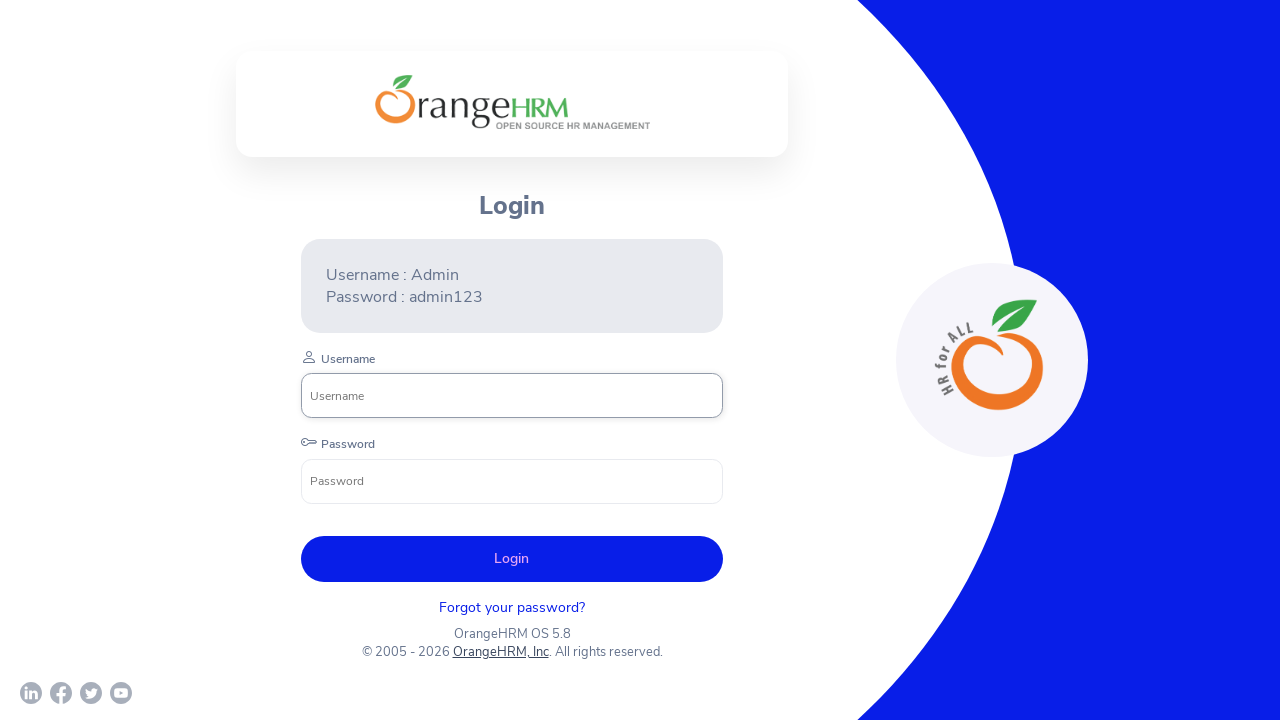

Waited for page to reach domcontentloaded state
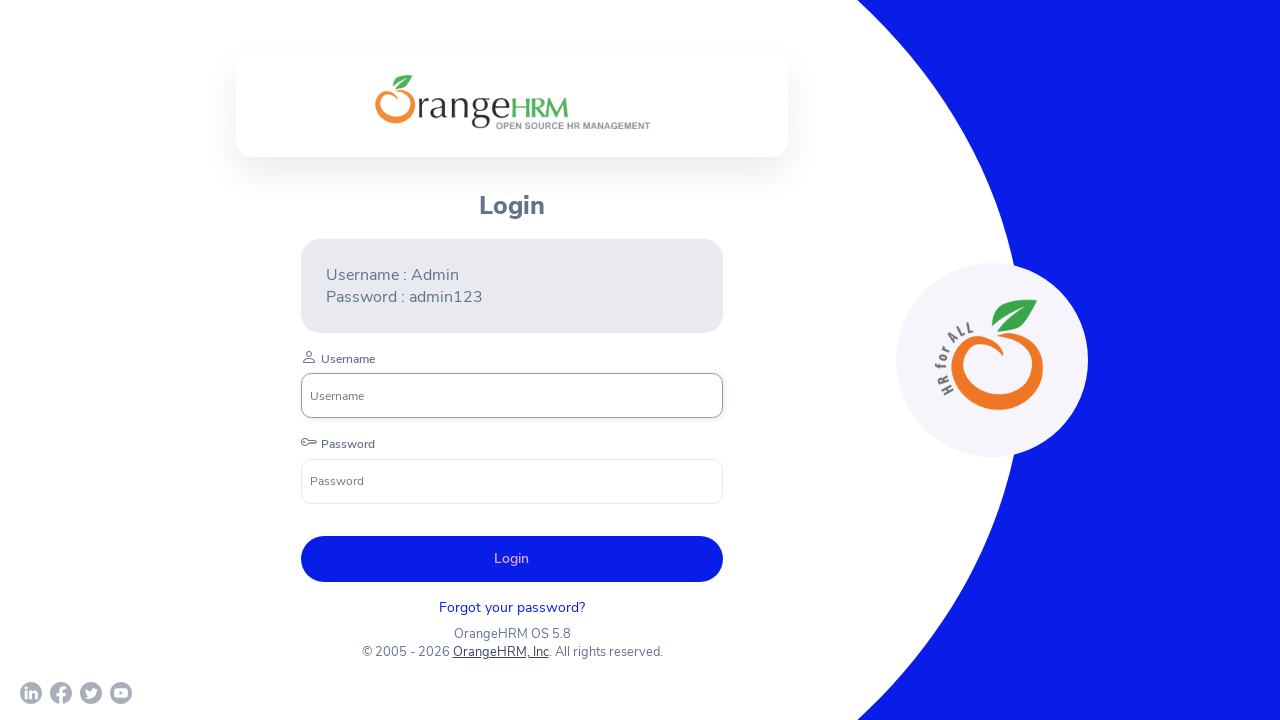

Verified page title contains 'OrangeHRM'
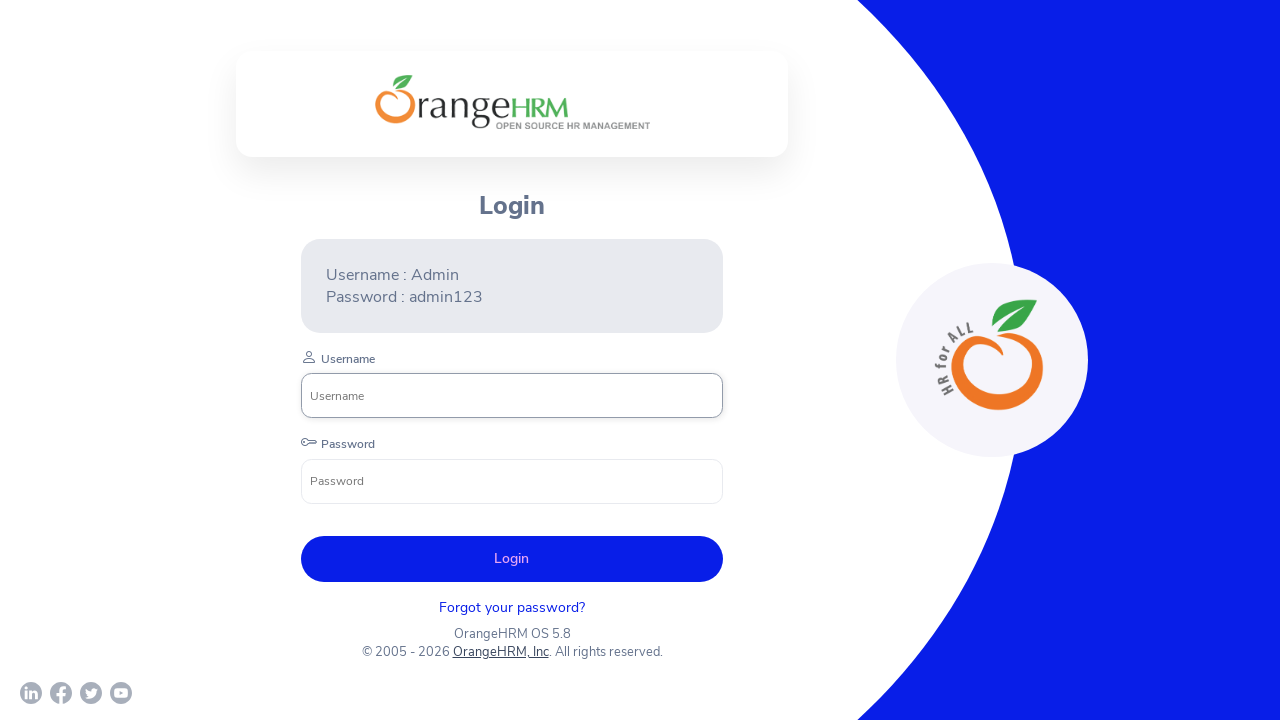

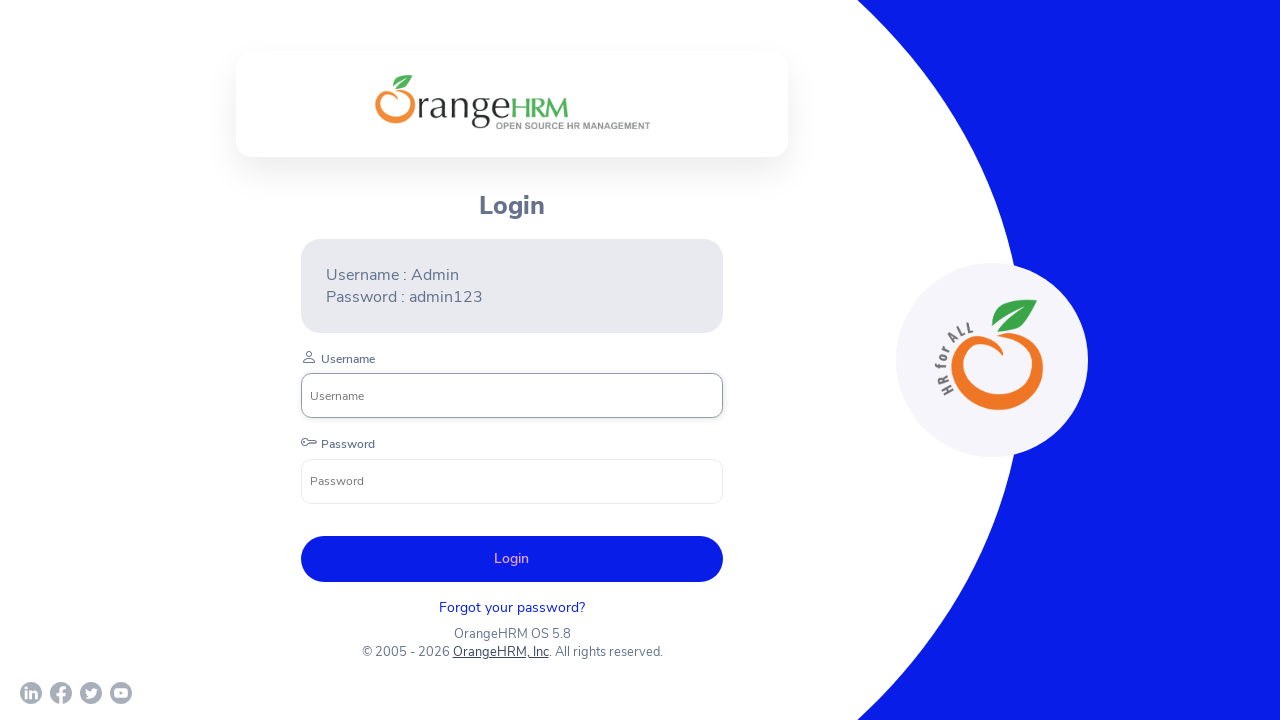